Tests handling of frames by navigating to Oracle Java documentation and clicking on a link within an iframe

Starting URL: https://docs.oracle.com/javase/8/docs/api/

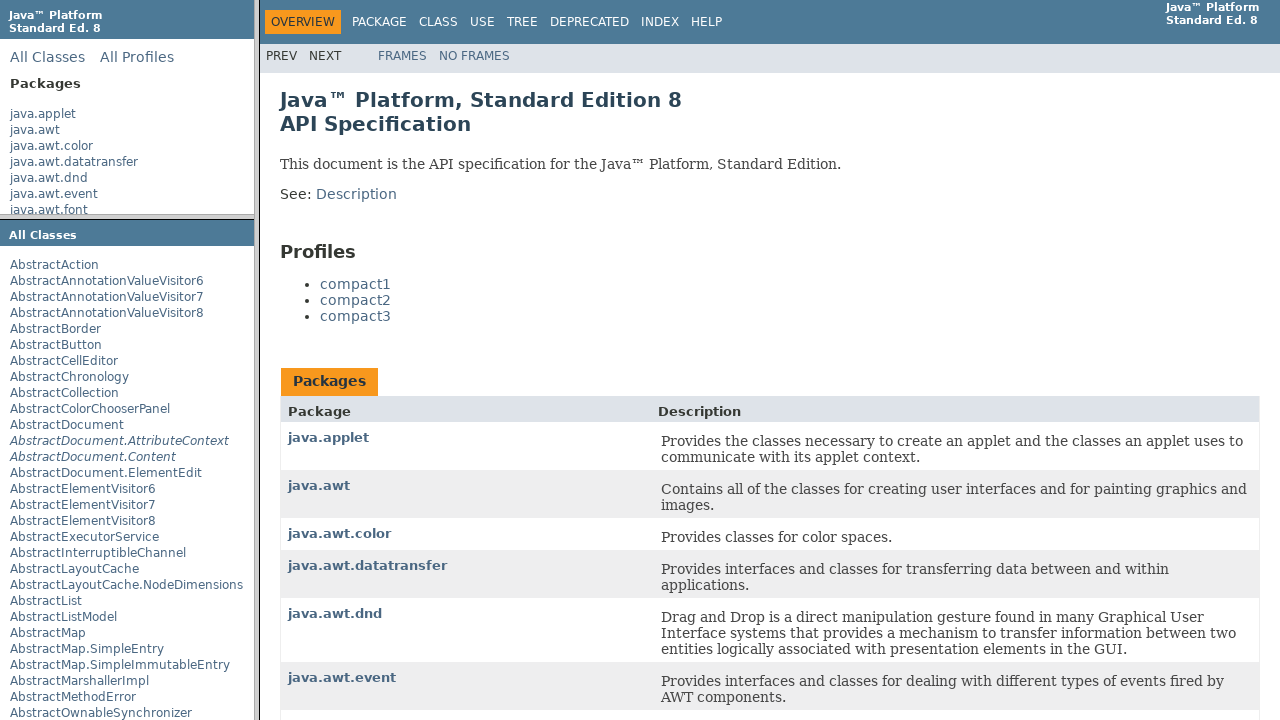

Navigated to Oracle Java documentation
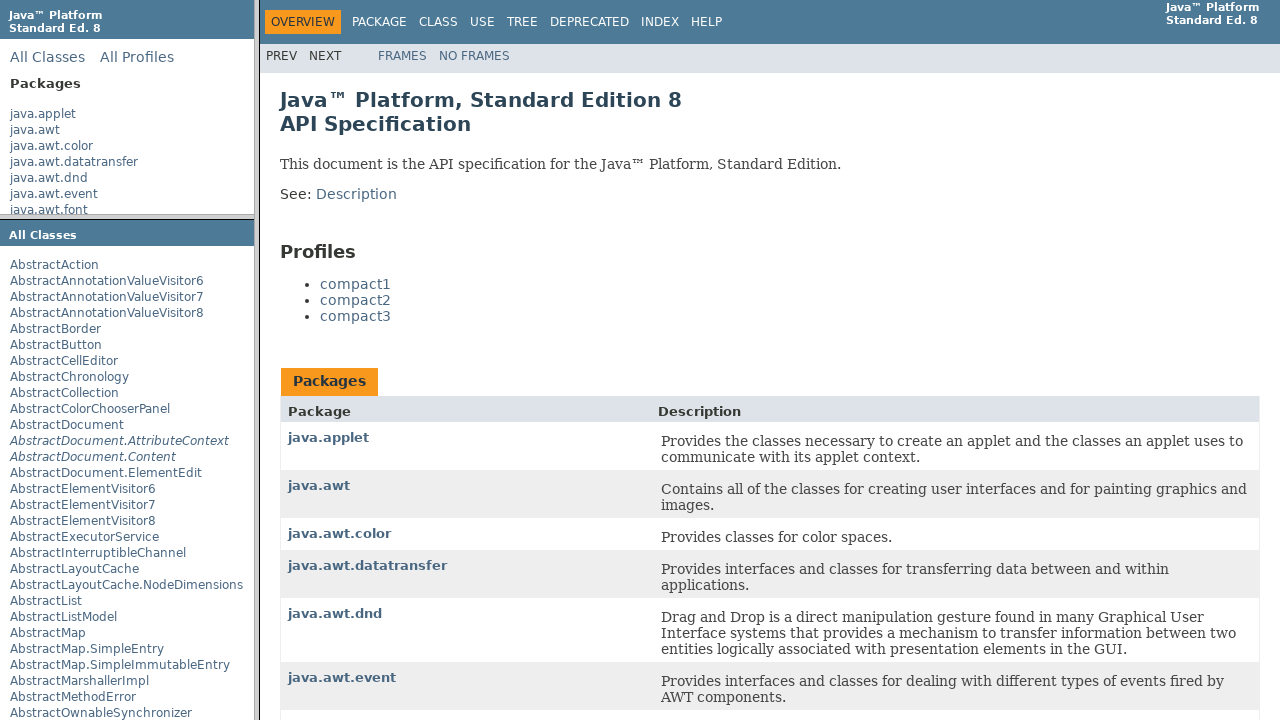

Located packageListFrame iframe
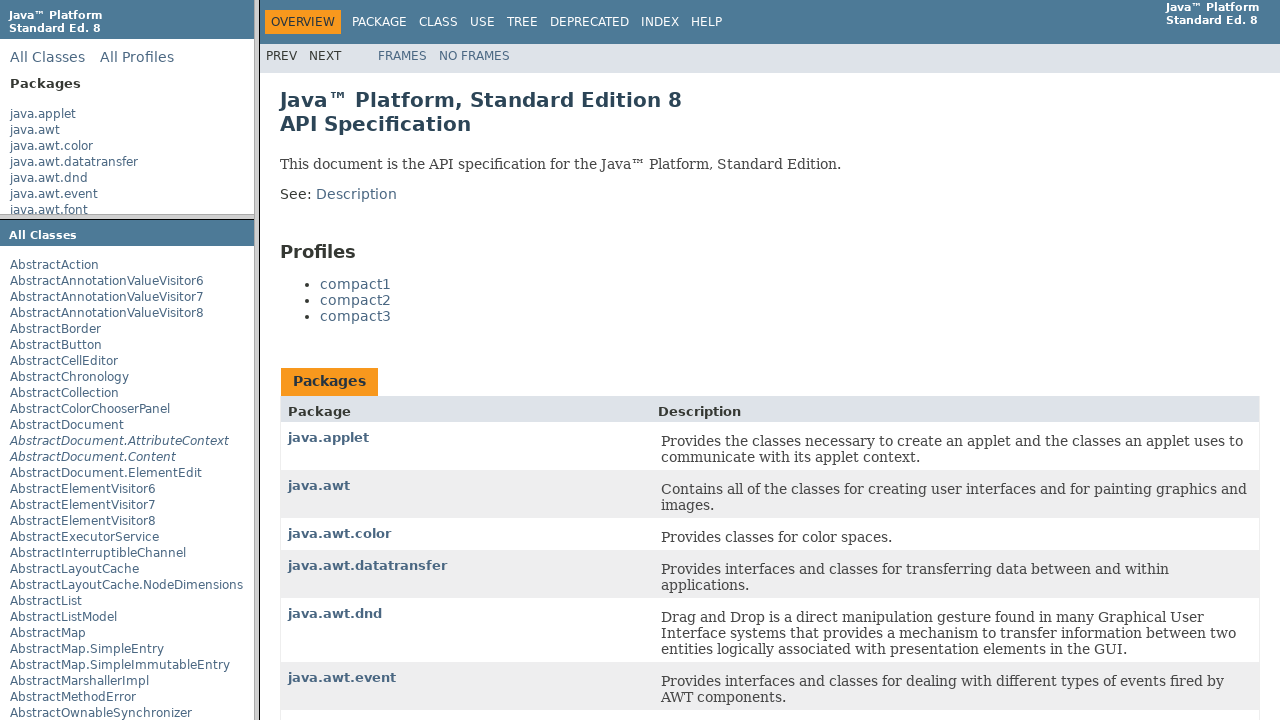

Clicked on java.applet link within iframe at (43, 114) on xpath=//frame[@name='packageListFrame'] >> internal:control=enter-frame >> xpath
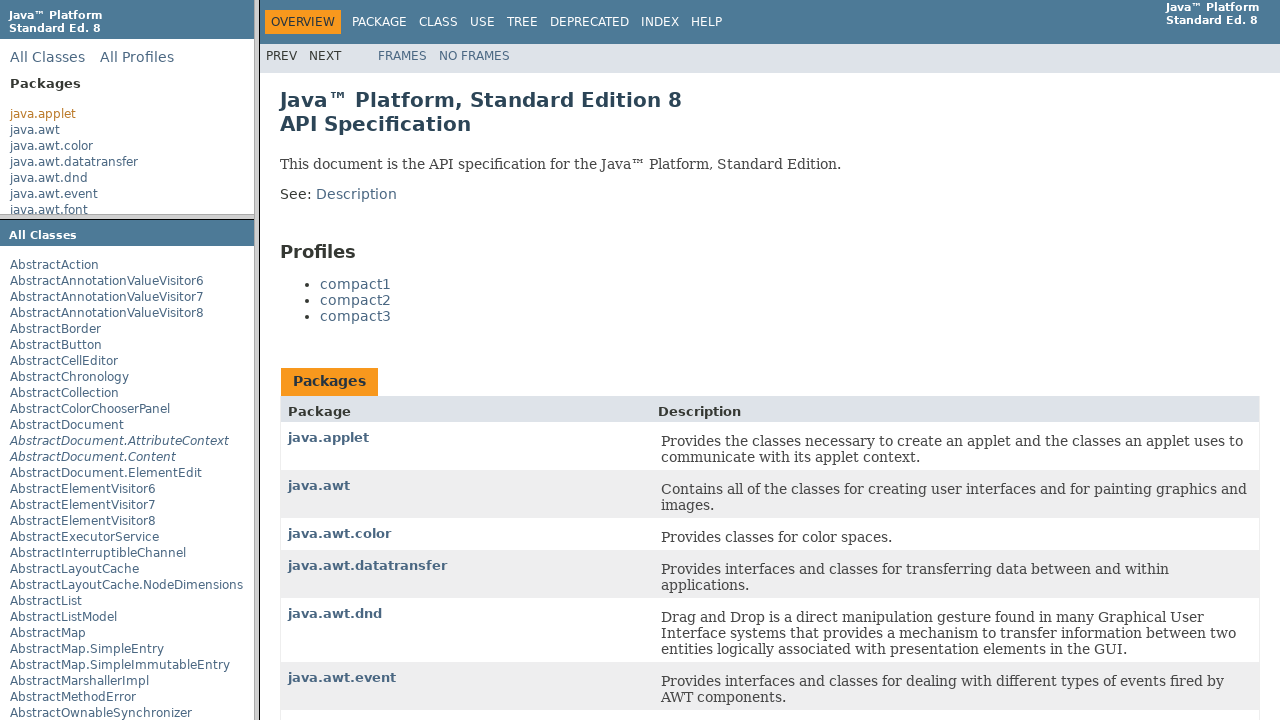

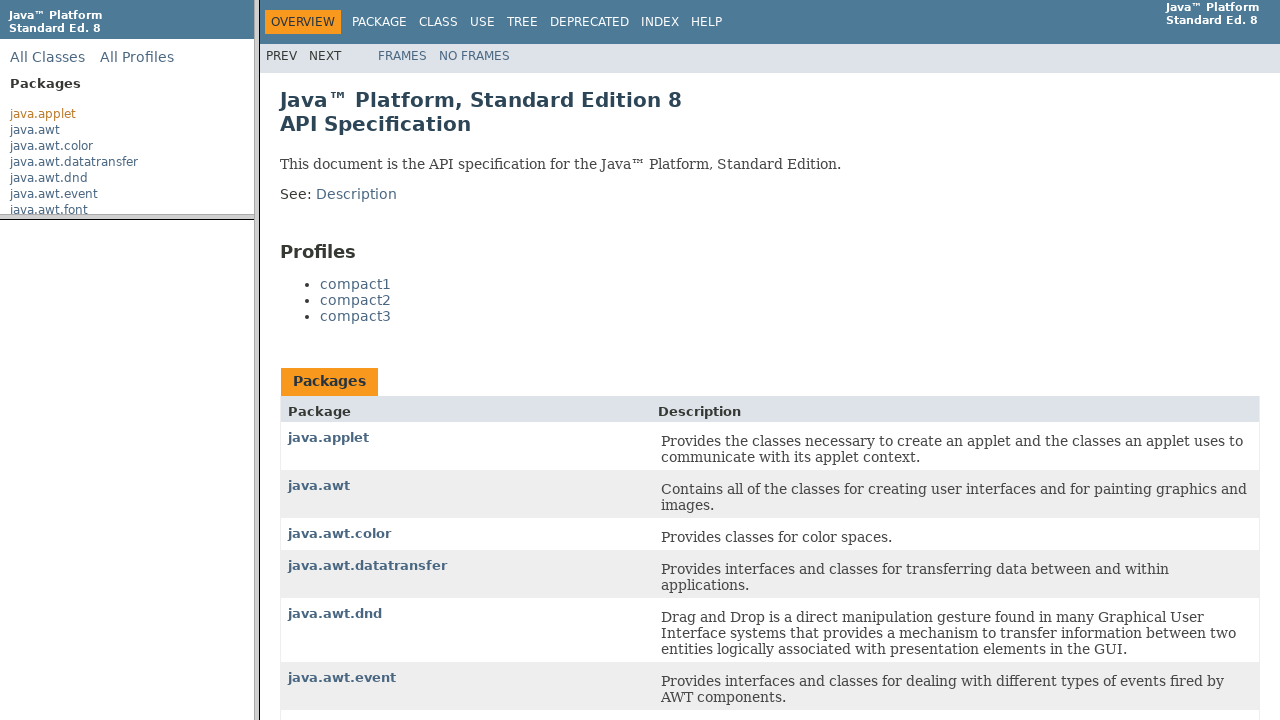